Tests right-click functionality by right-clicking a button and verifying the success message

Starting URL: https://demoqa.com/buttons

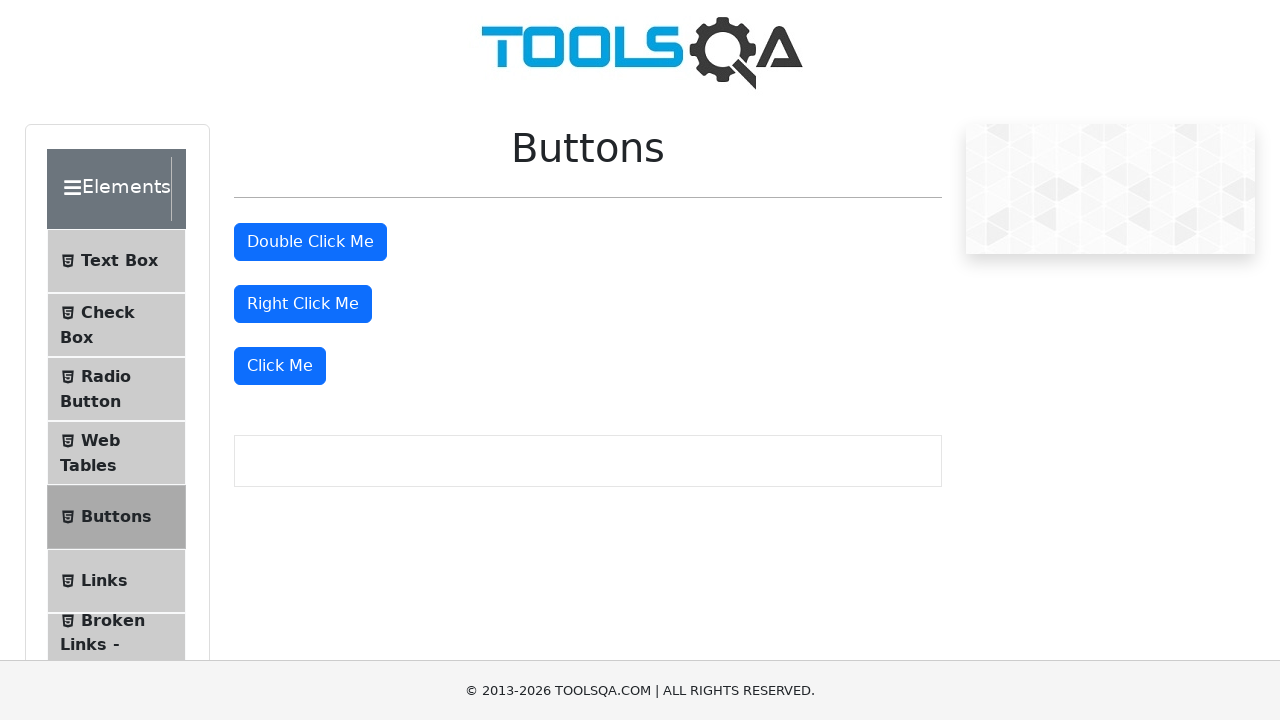

Right-clicked the 'Right Click Me' button at (303, 304) on #rightClickBtn
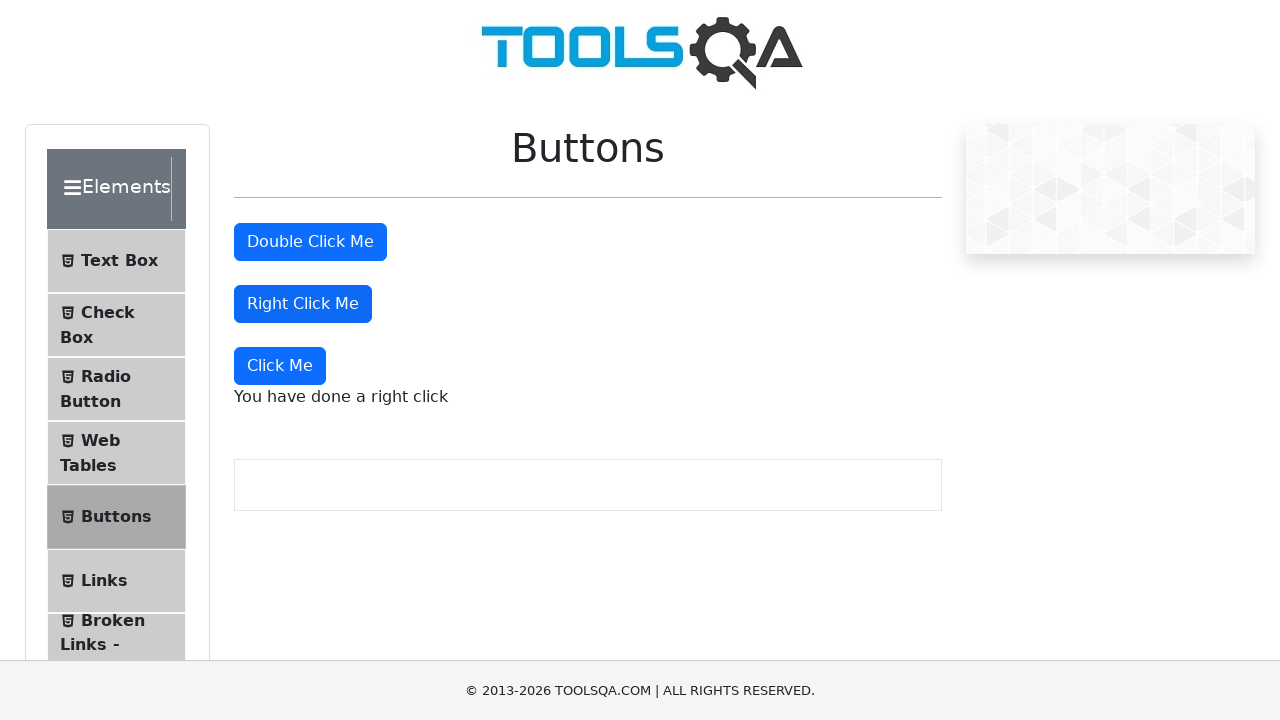

Right-click success message appeared
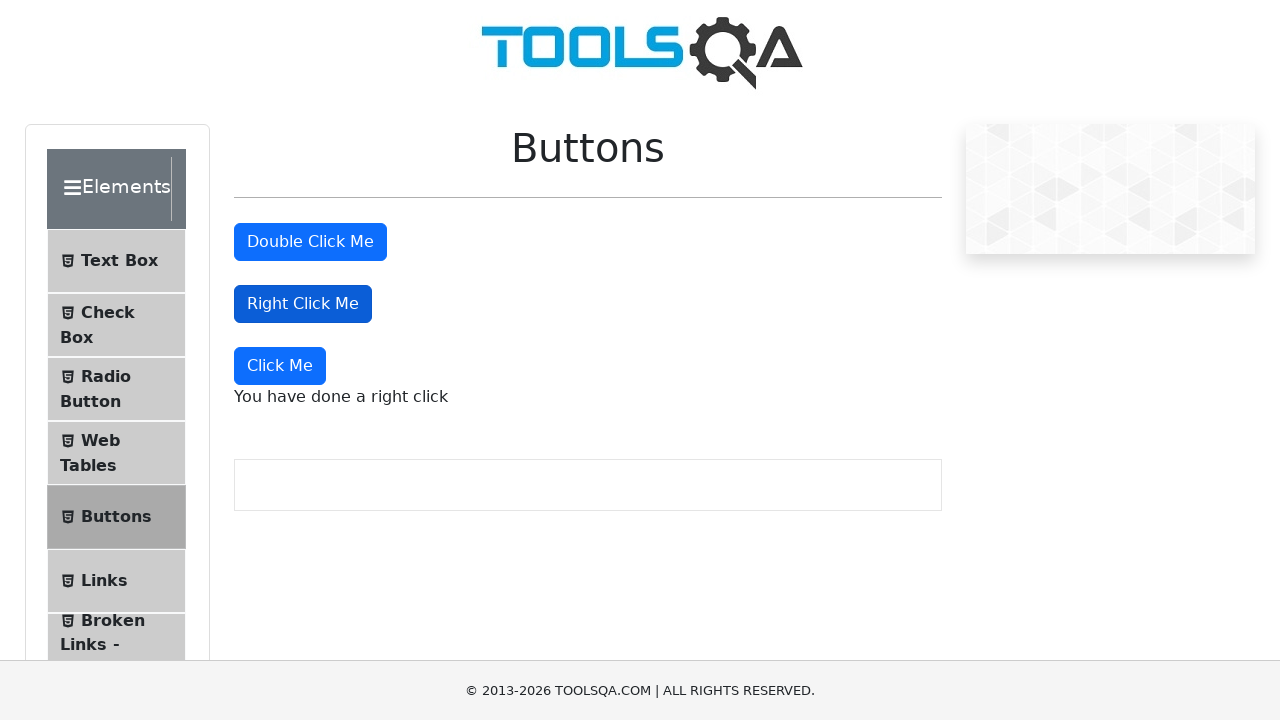

Verified success message text: 'You have done a right click'
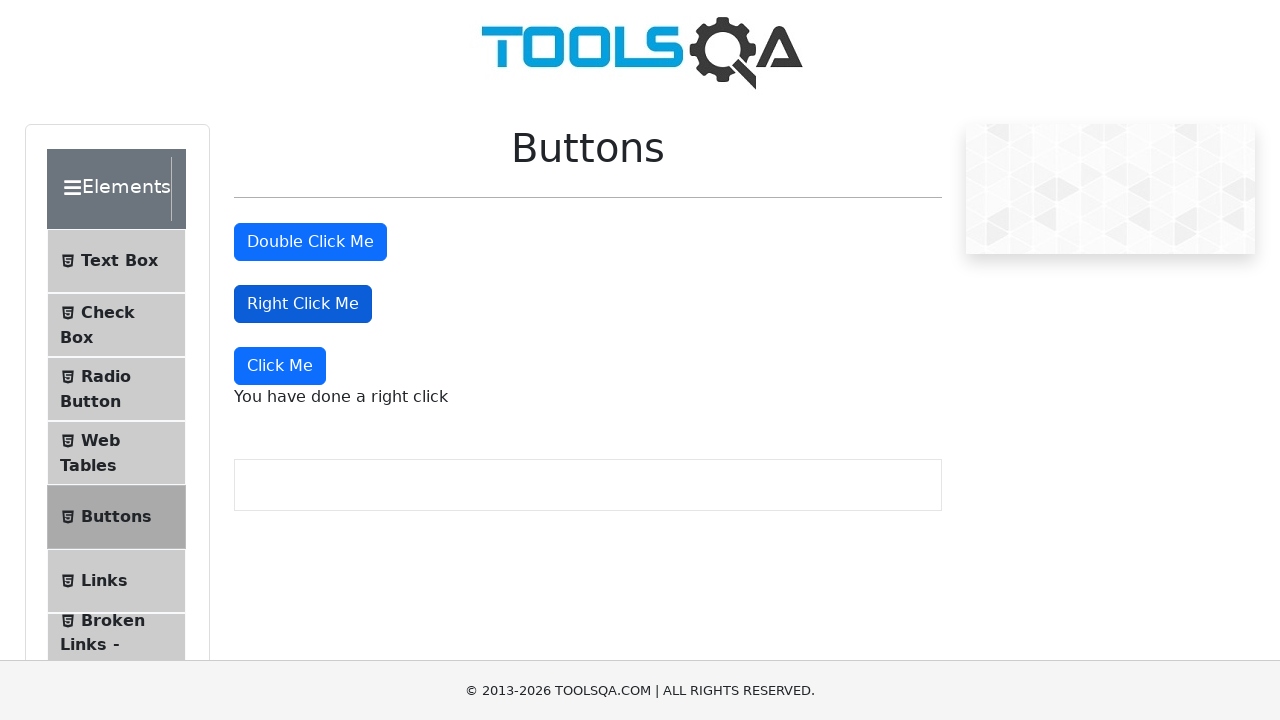

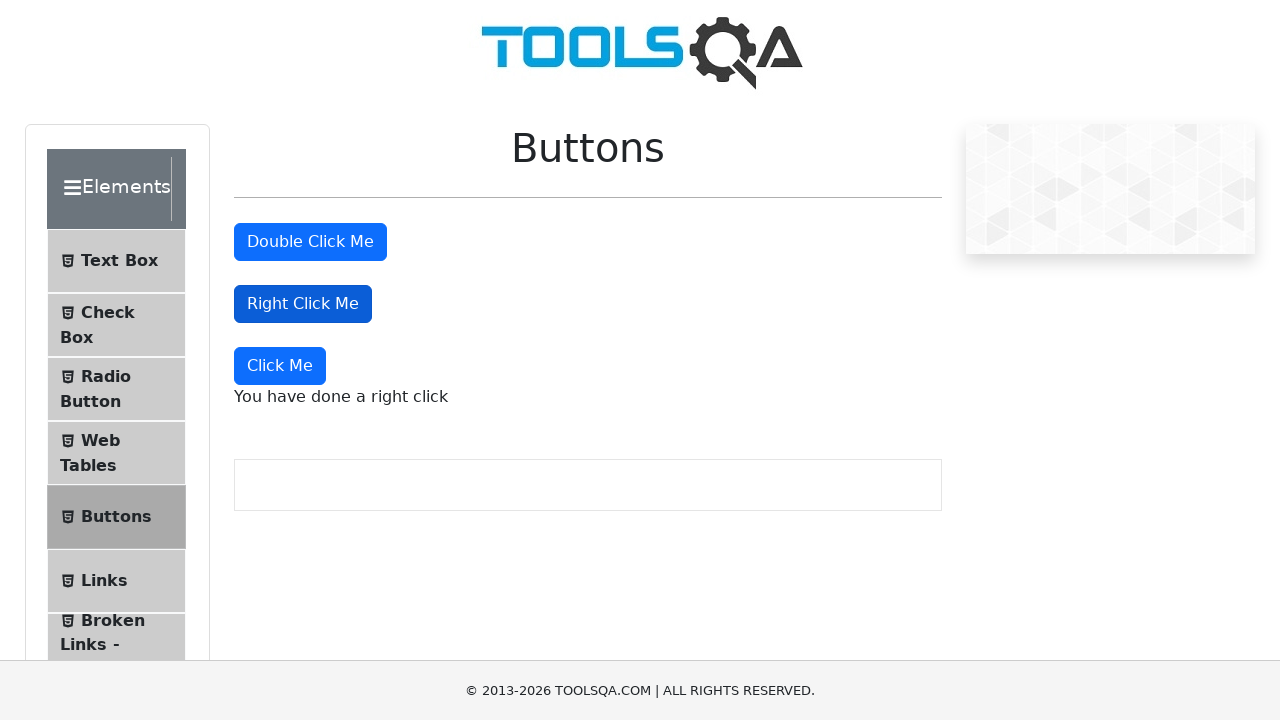